Navigates to the OrangeHRM page and verifies that an image header element is present on the page

Starting URL: http://alchemy.hguy.co/orangehrm

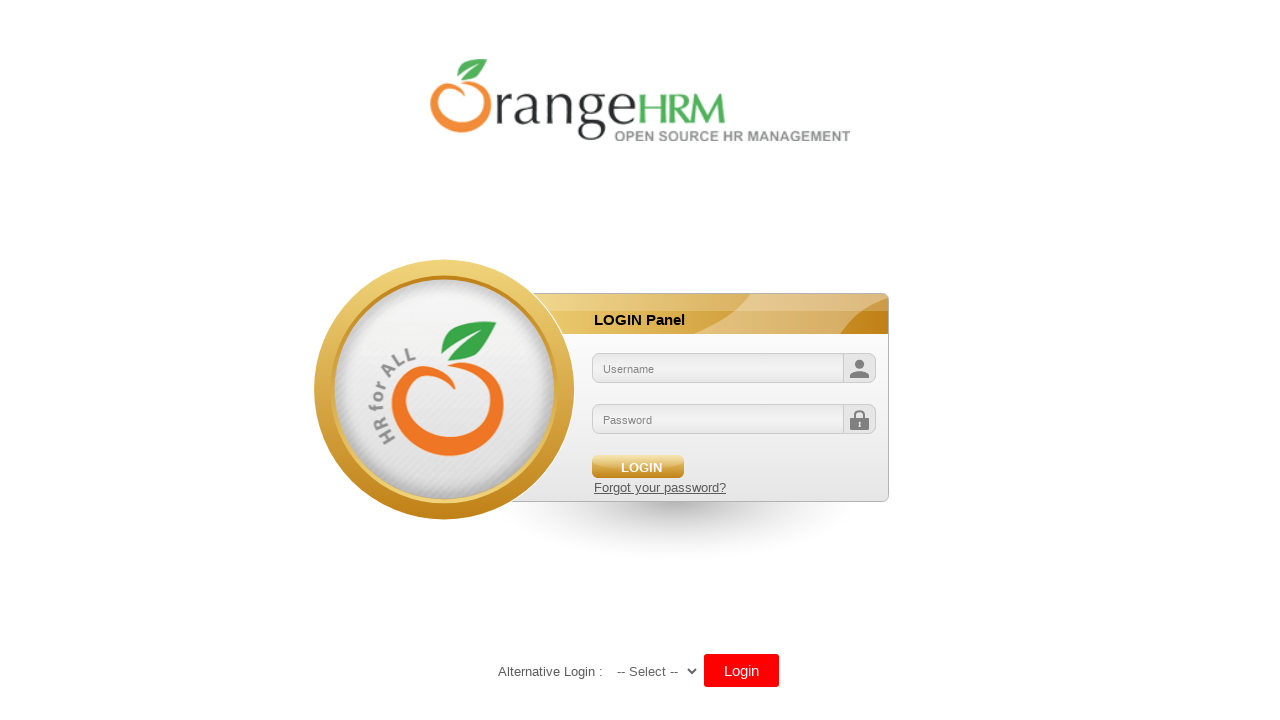

Waited for image element to be present on OrangeHRM page
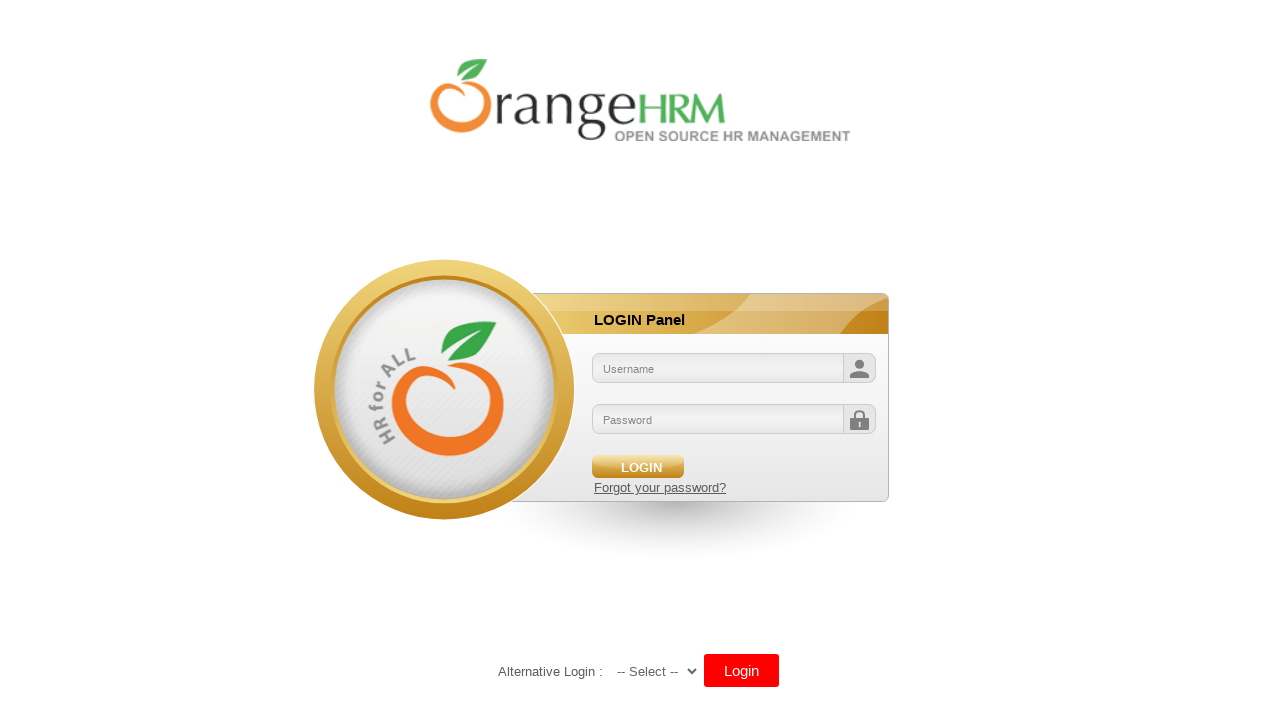

Located the first image element on the page
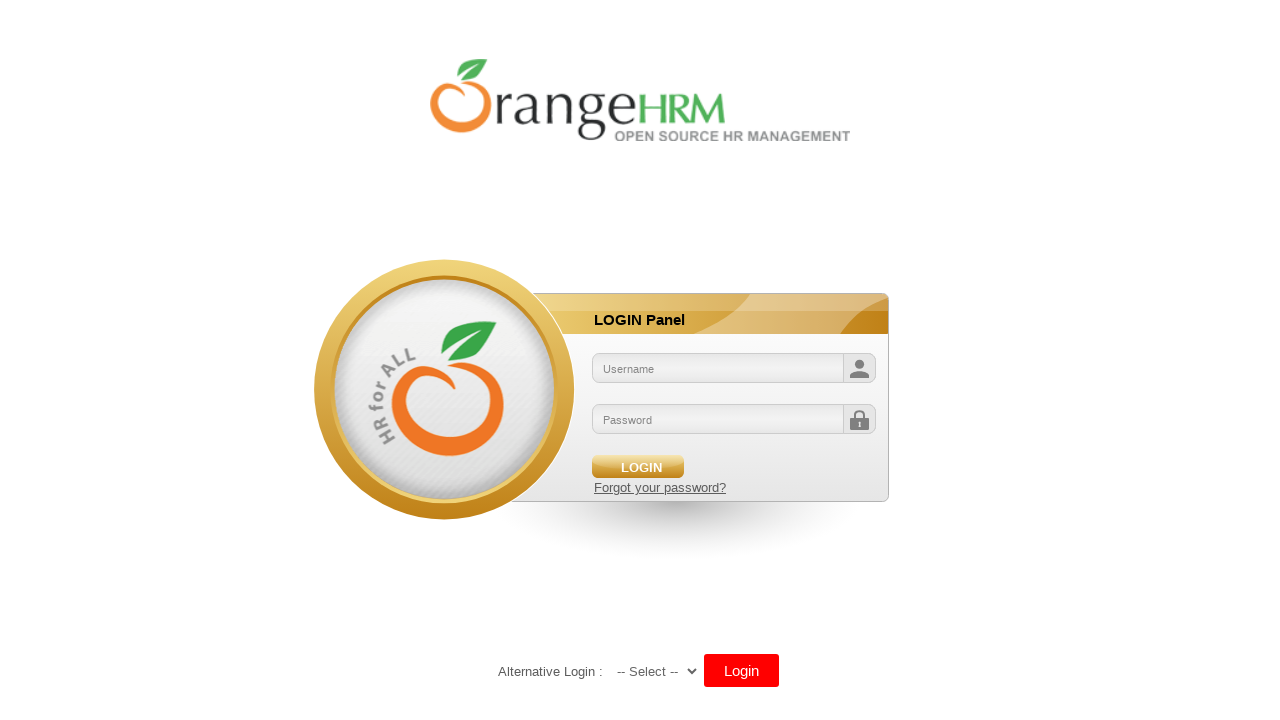

Retrieved src attribute from image header element
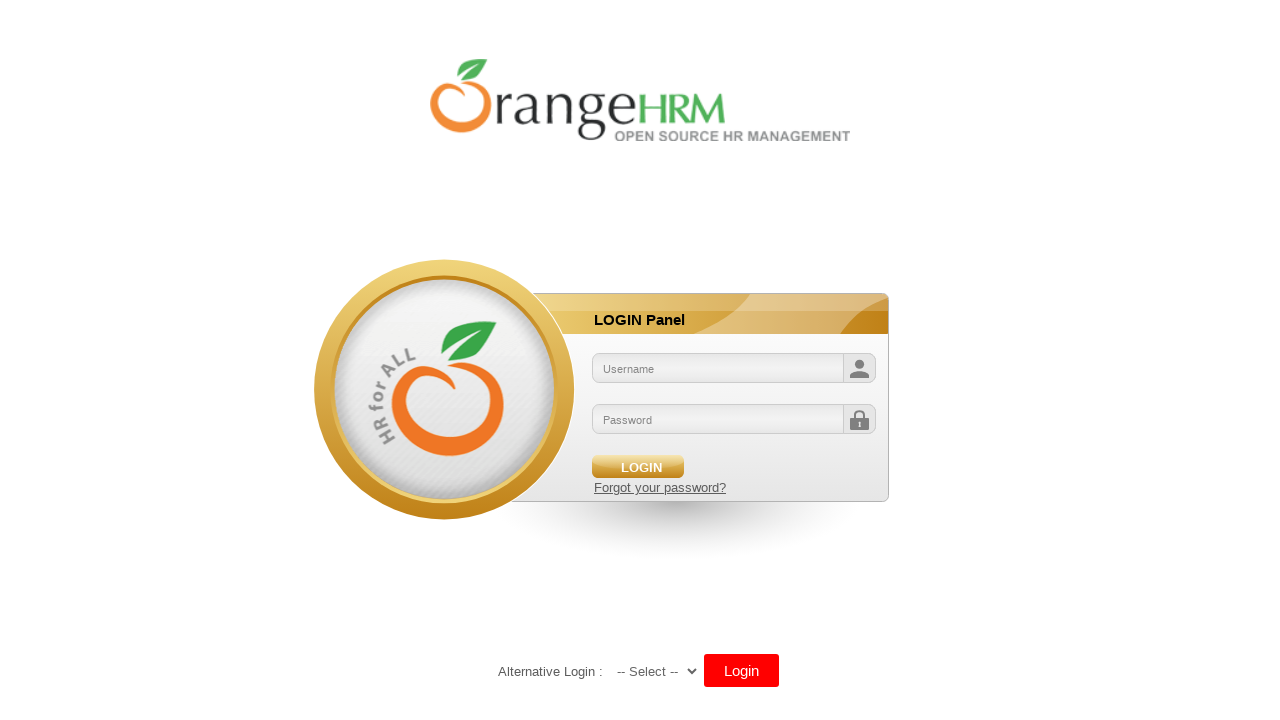

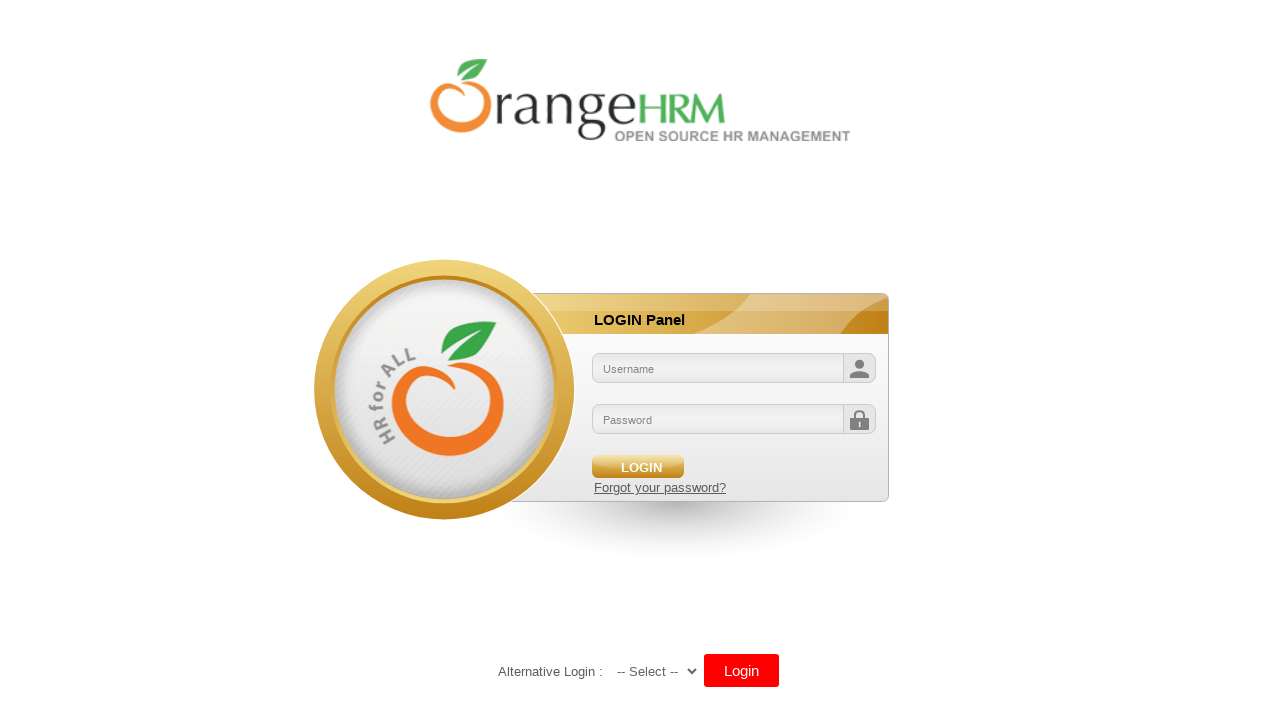